Demonstrates basic browser control operations including page refresh, navigation back, window maximize and minimize functions

Starting URL: https://ceshiren.com

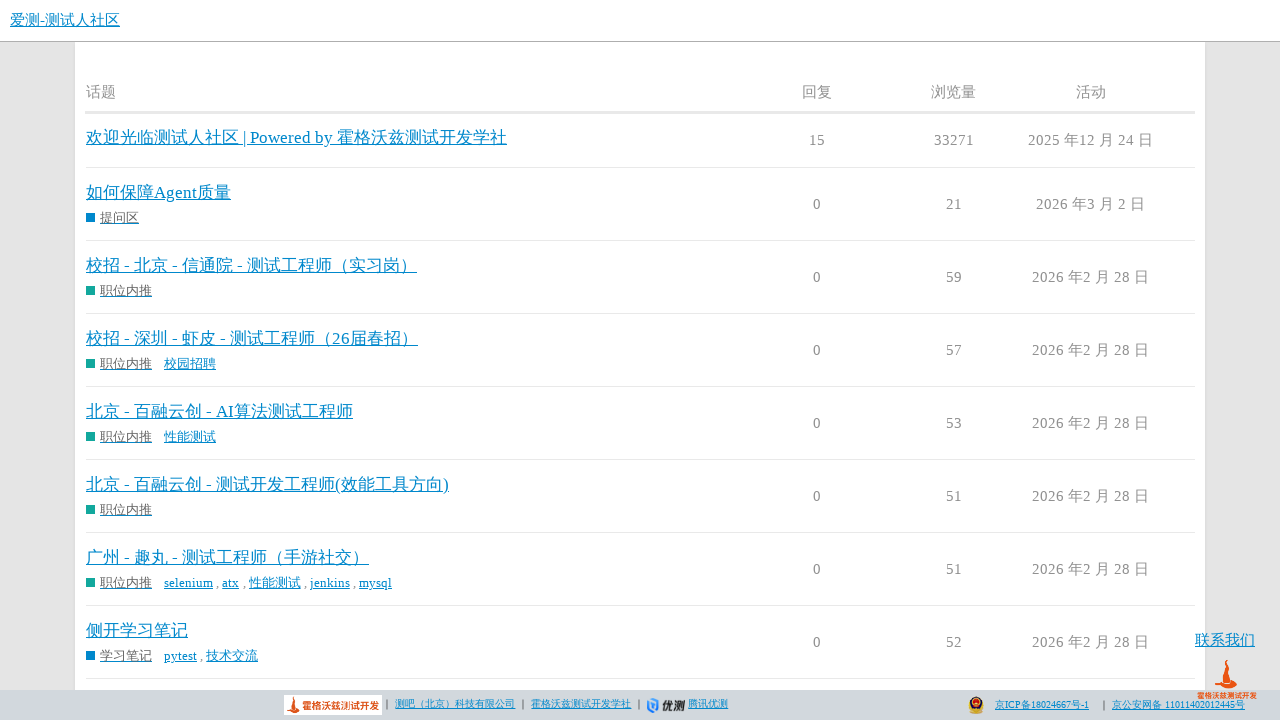

Page DOM content loaded
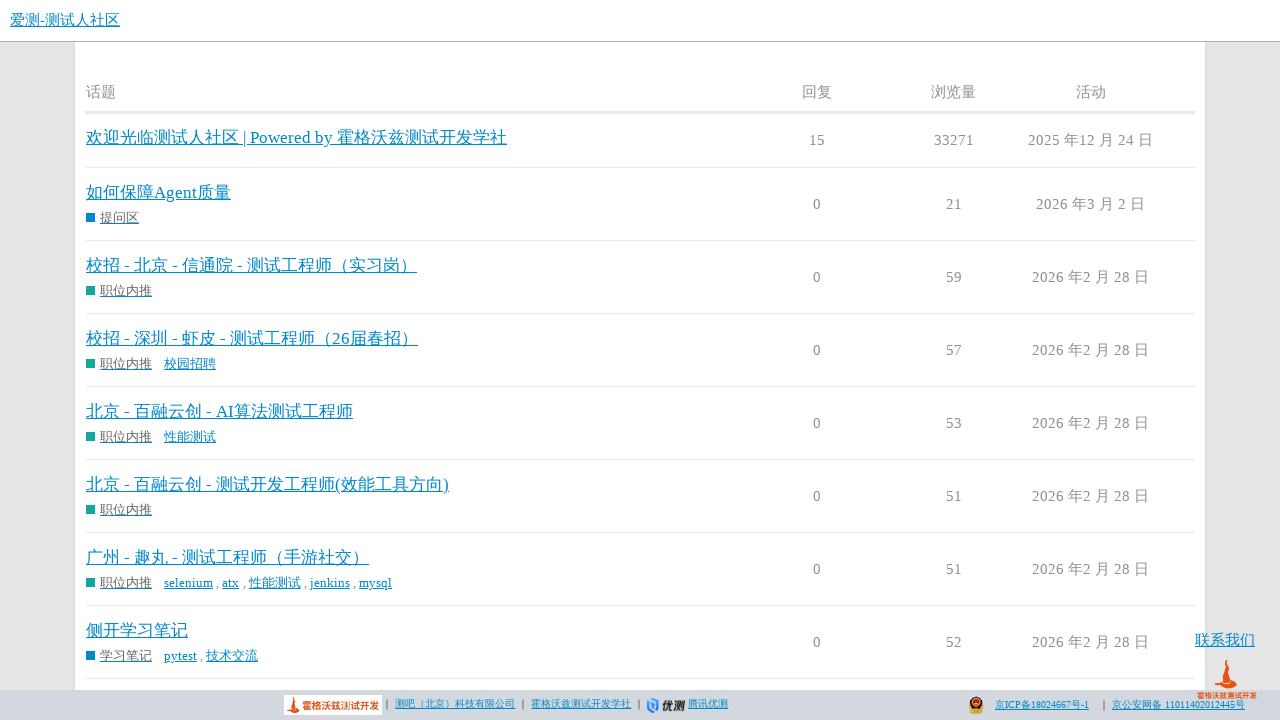

Page refreshed
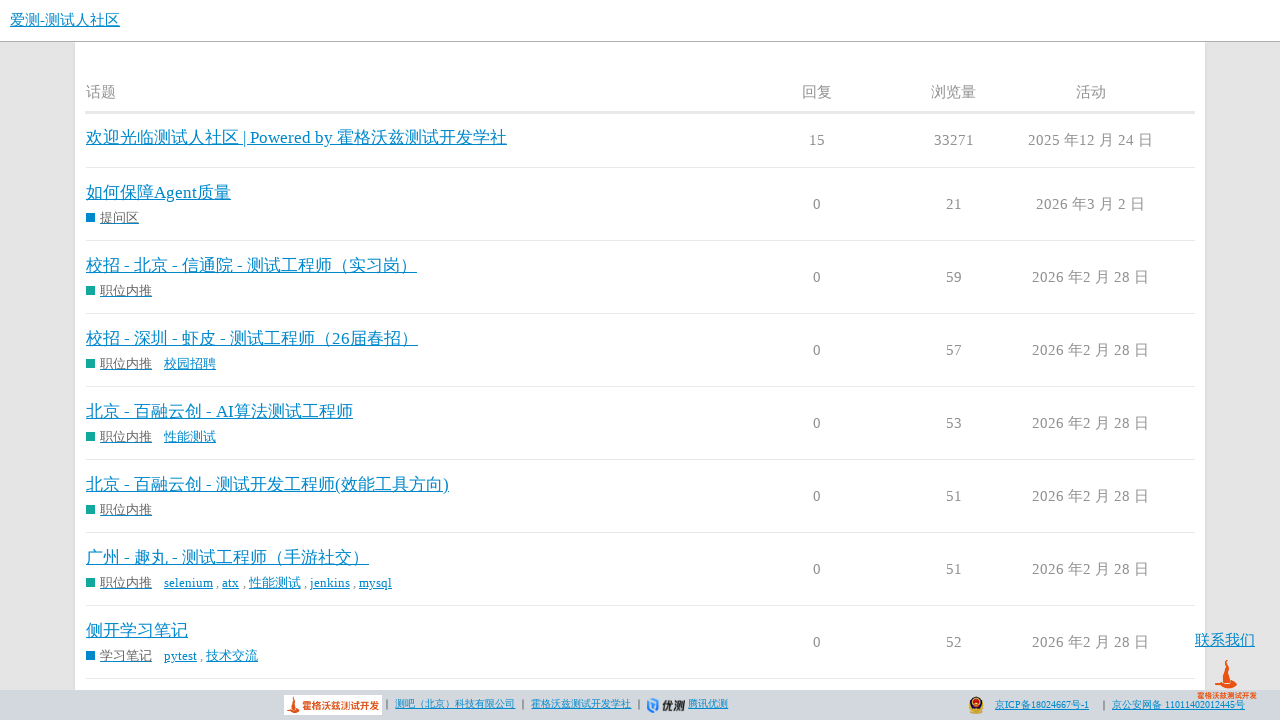

Navigated back in browser history
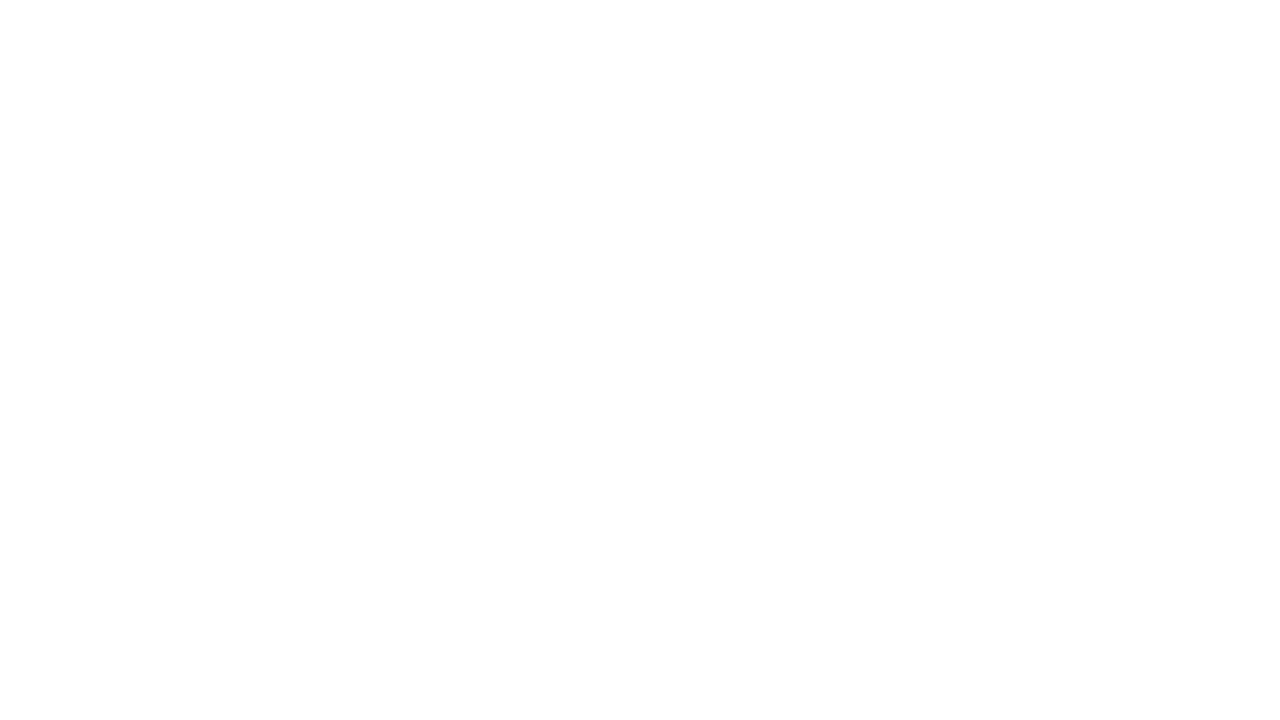

Window maximized to 1920x1080 viewport
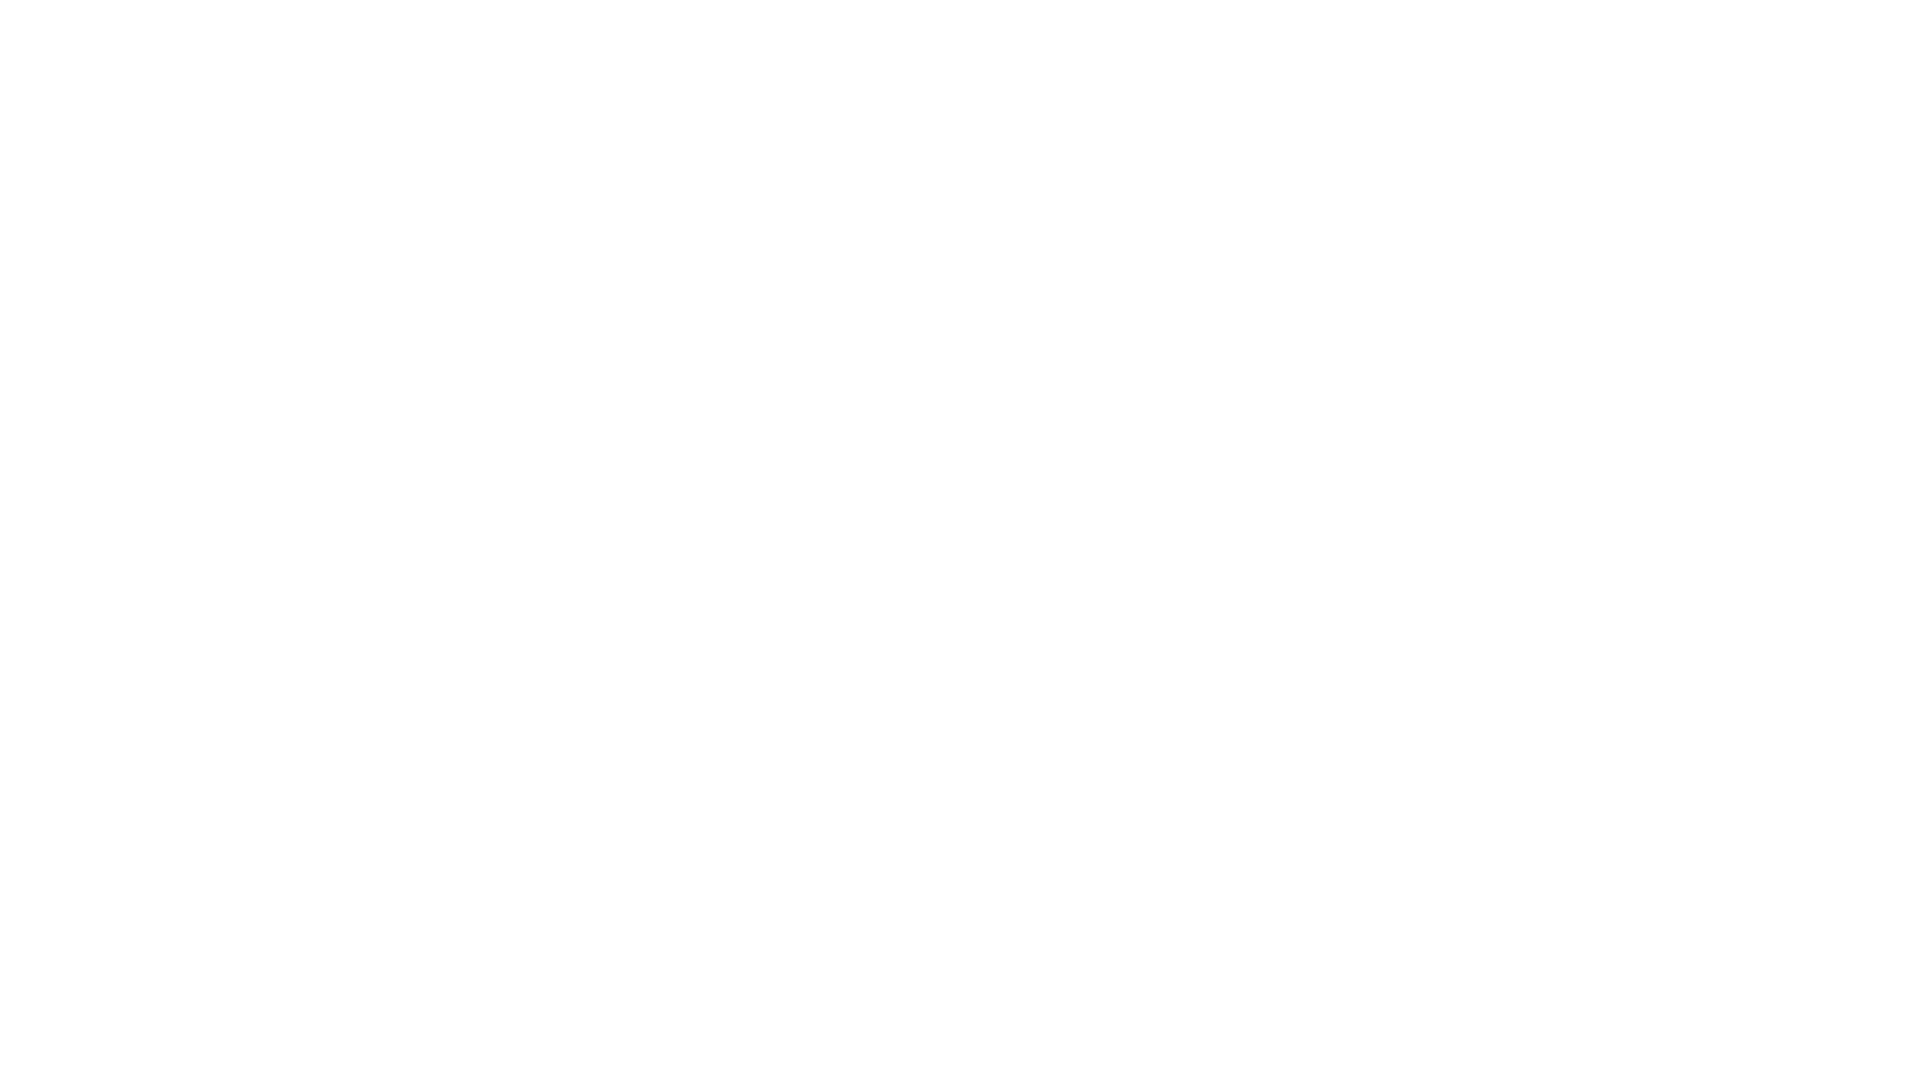

Window minimized to 400x300 viewport
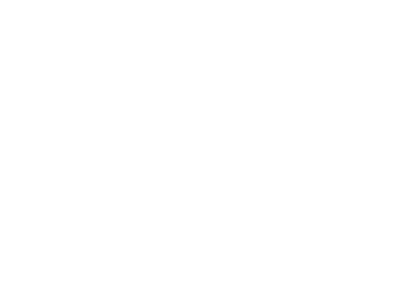

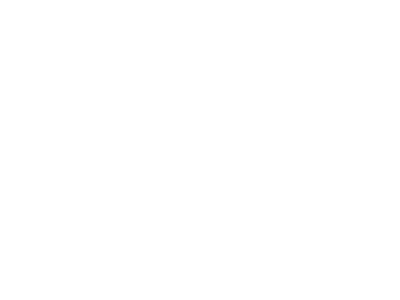